Tests JavaScript prompt alert handling by clicking a button that triggers a prompt, entering text into the prompt, and accepting it

Starting URL: https://www.w3schools.com/jsref/tryit.asp?filename=tryjsref_prompt

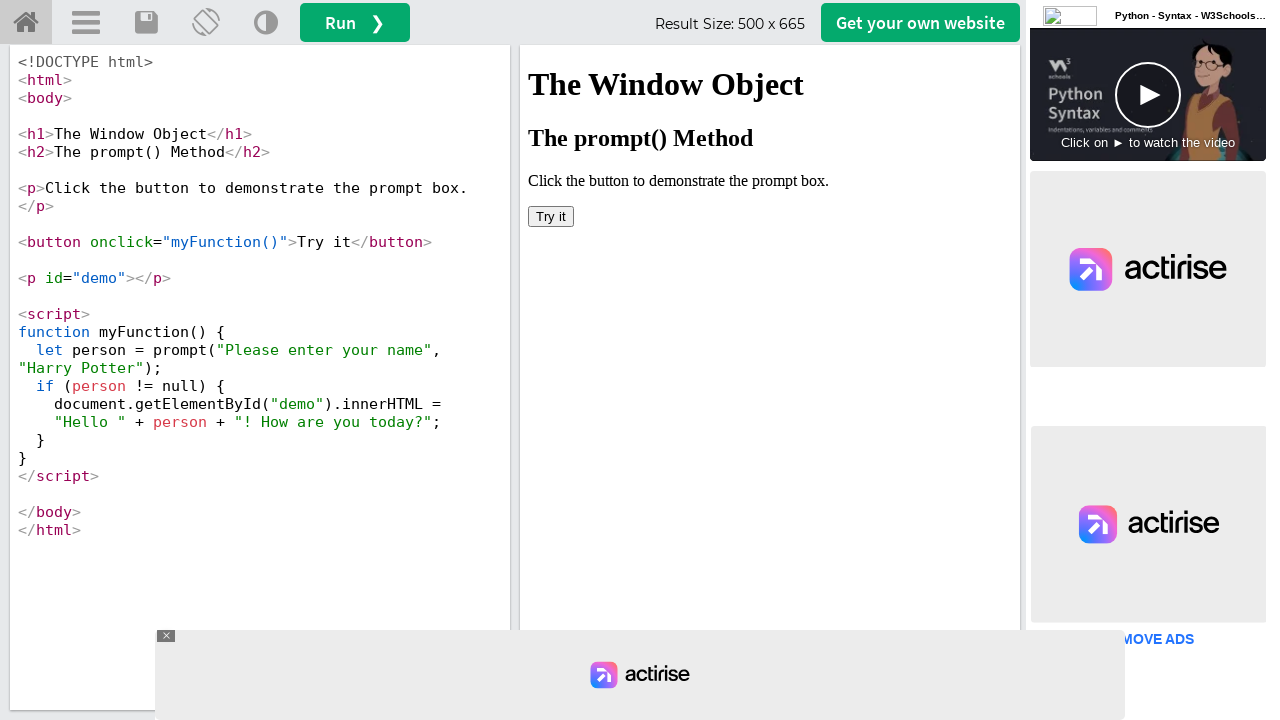

Located iframe containing interactive example
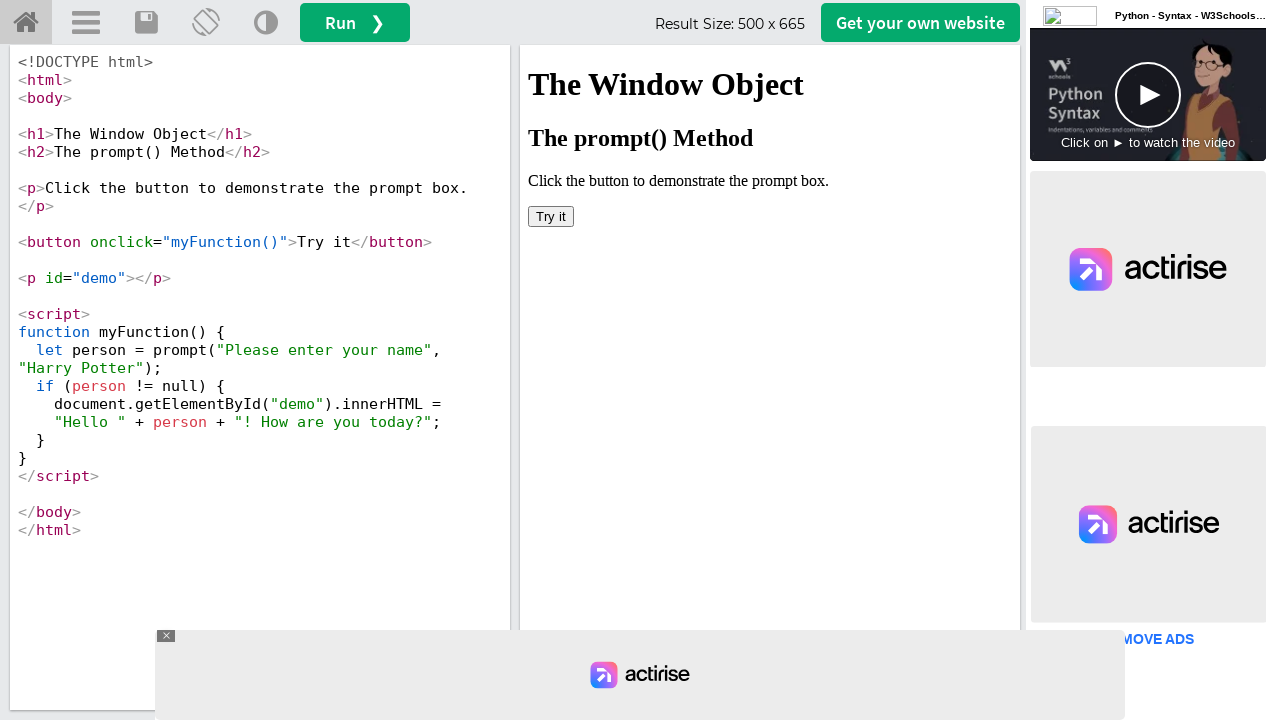

Clicked button to trigger prompt alert at (551, 216) on #iframeResult >> internal:control=enter-frame >> xpath=/html/body/button
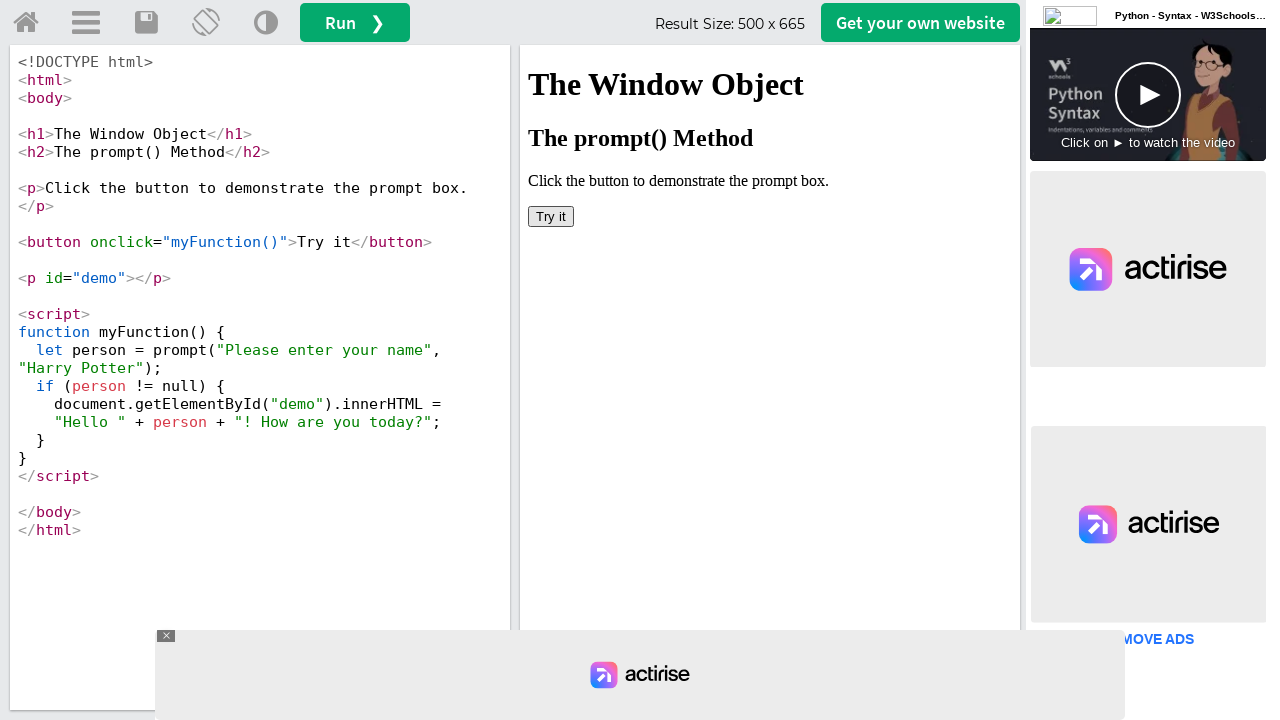

Set up dialog handler to accept prompts with text 'My name is Sarah'
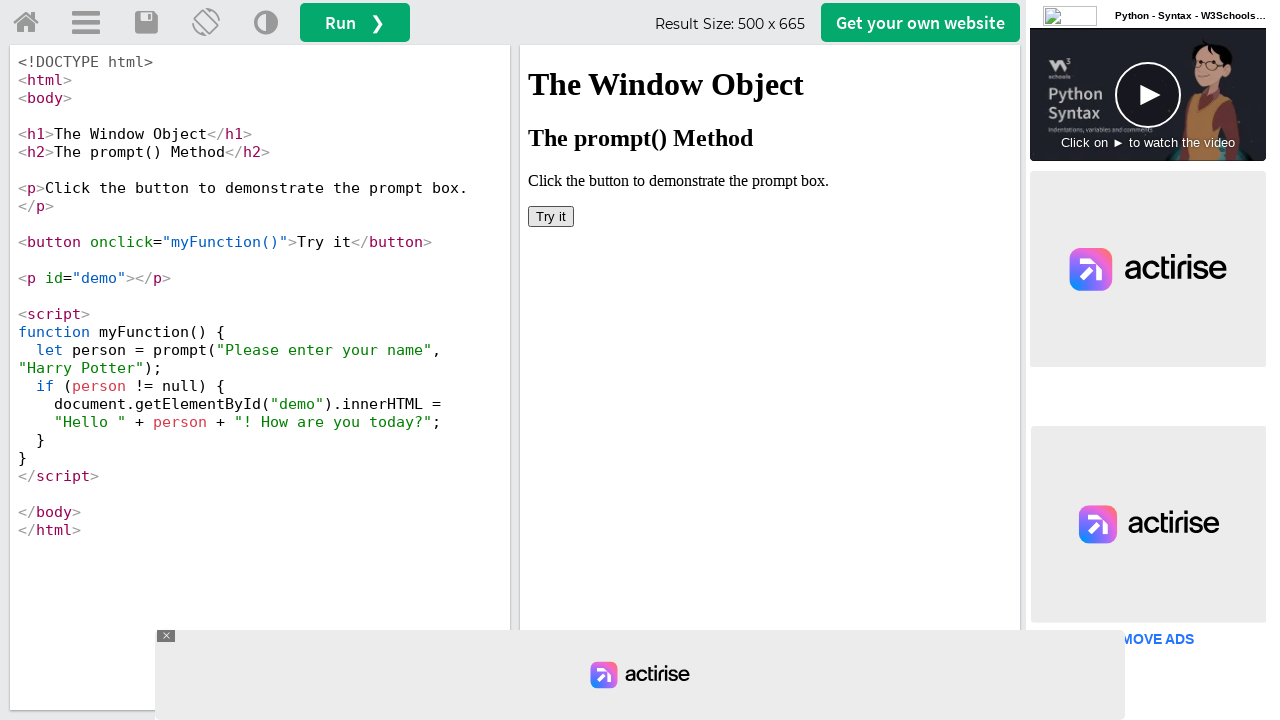

Clicked button again to trigger prompt with handler active at (551, 216) on #iframeResult >> internal:control=enter-frame >> xpath=/html/body/button
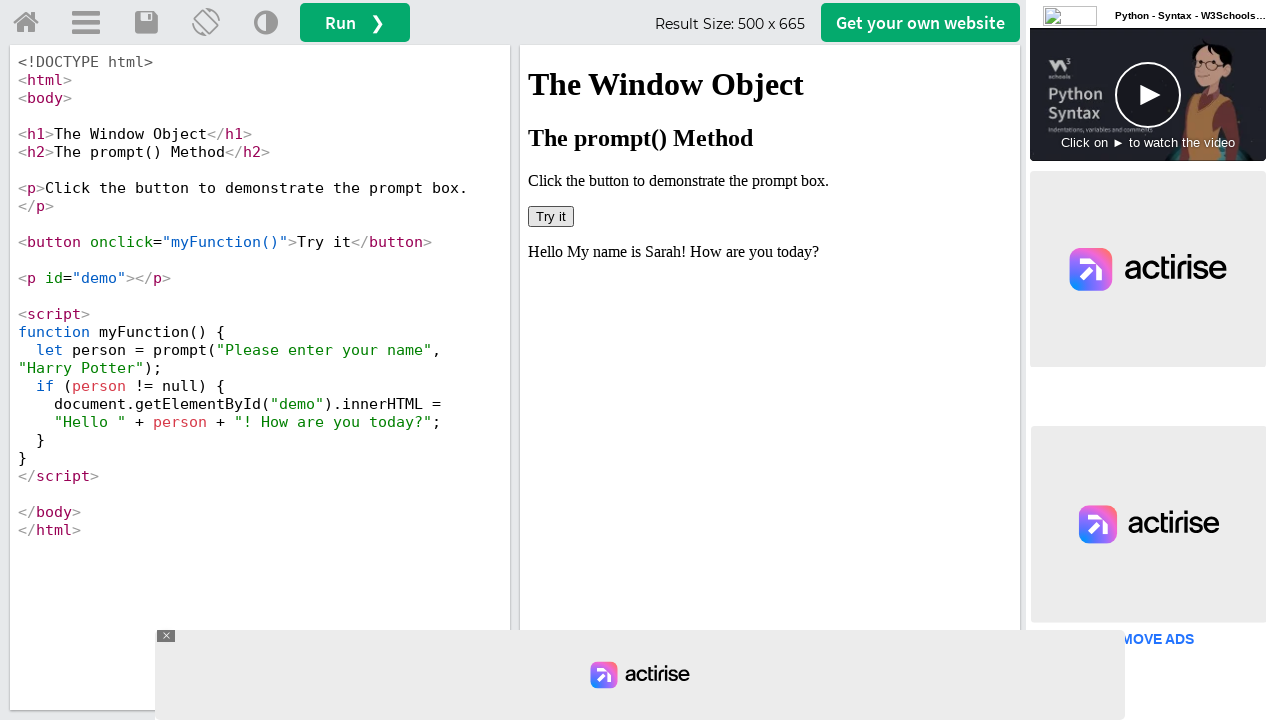

Waited 2 seconds for interaction to complete
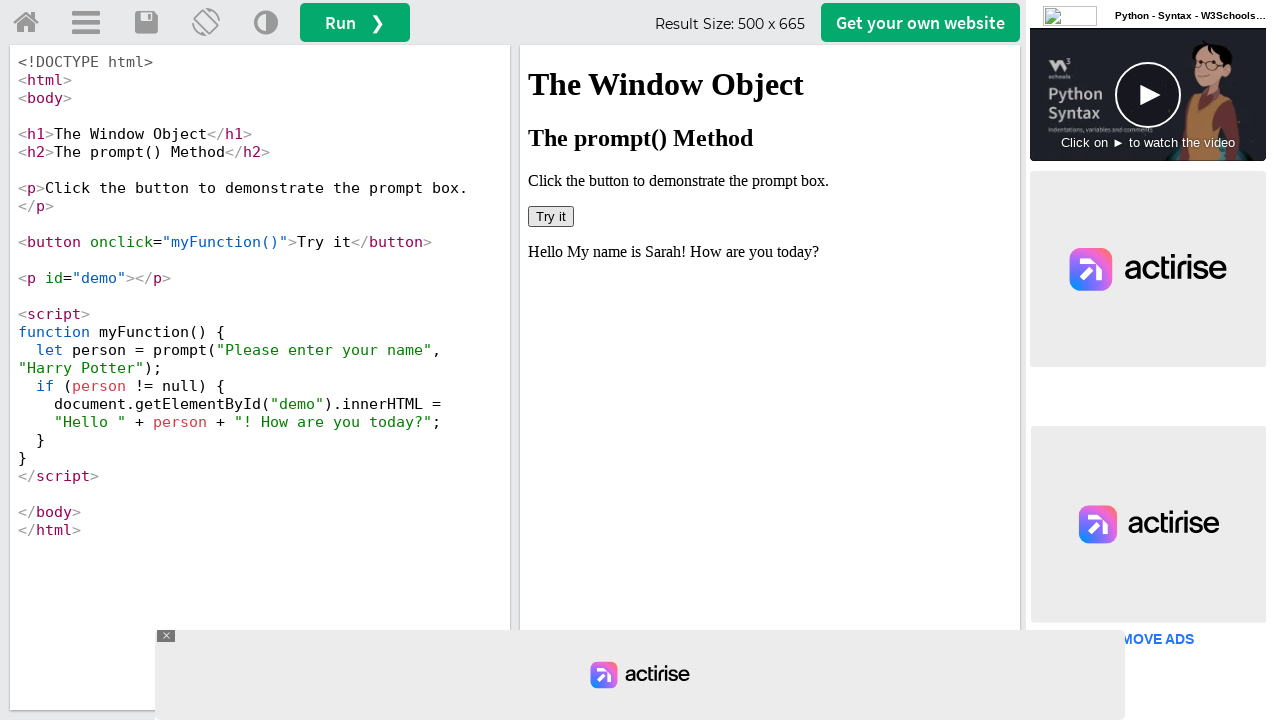

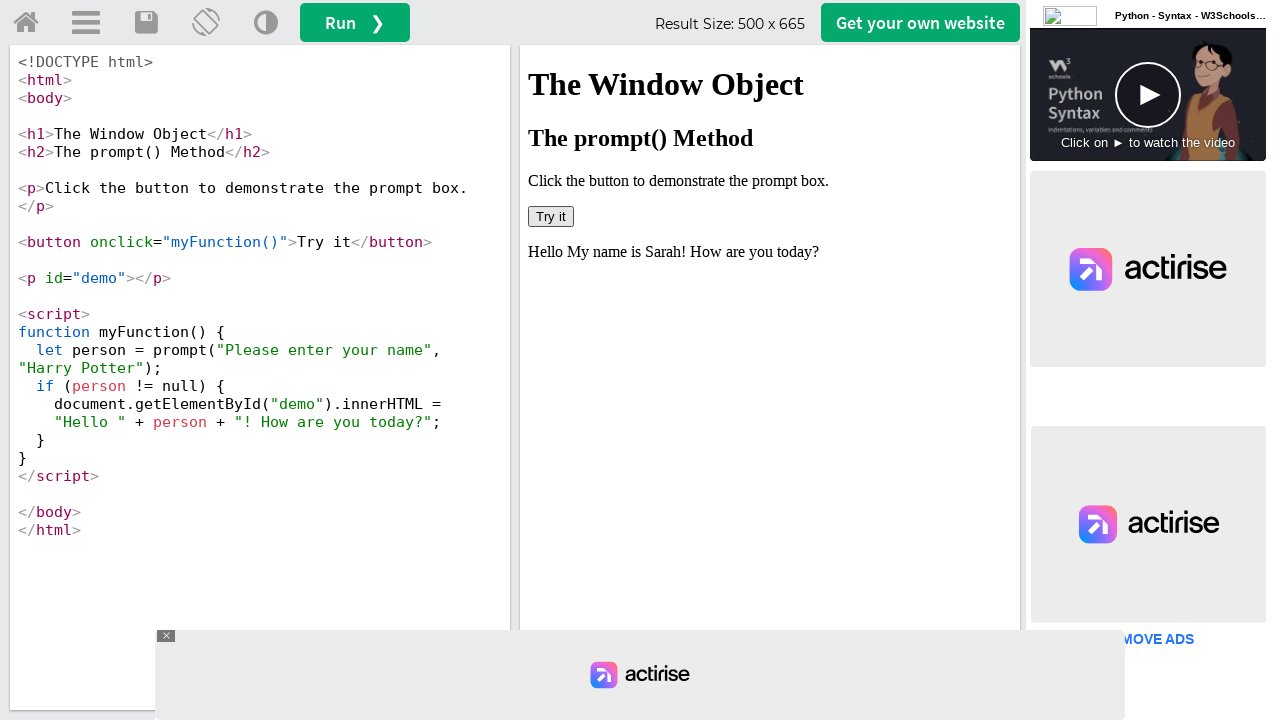